Tests nested frame handling by navigating into a parent frame and then into a child iframe within it.

Starting URL: https://demoqa.com/nestedframes

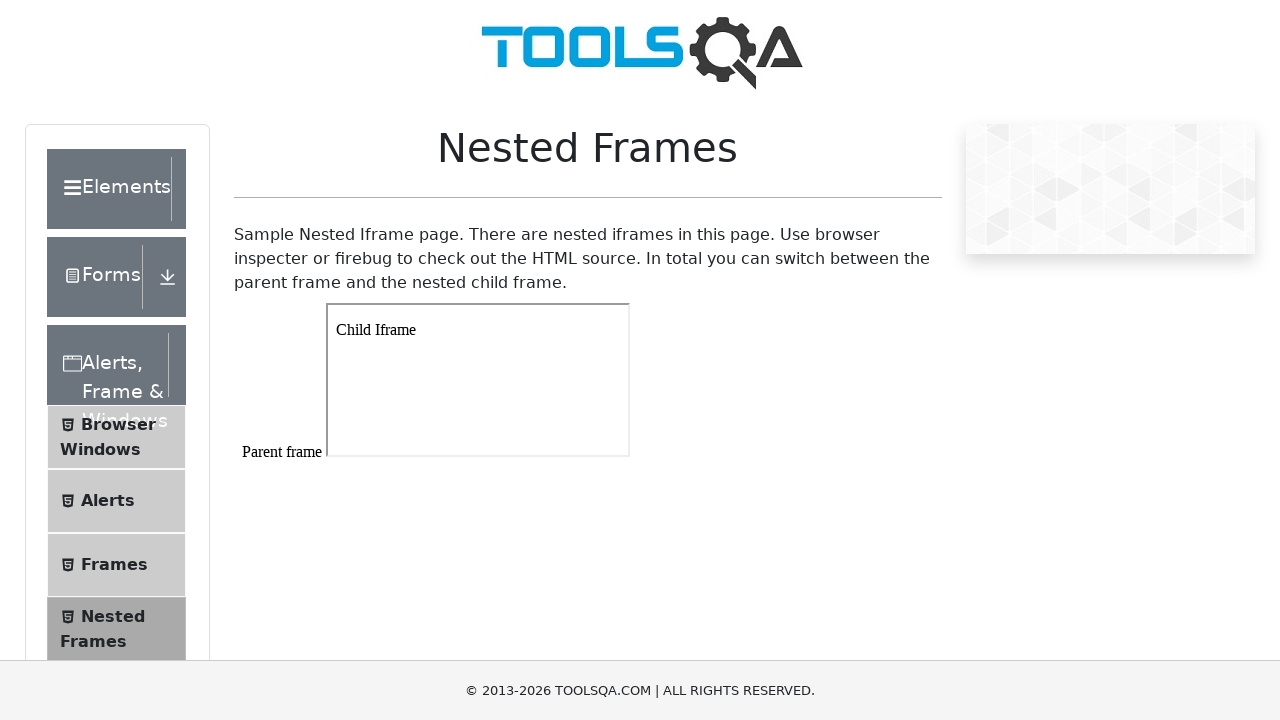

Navigated to nested frames demo page
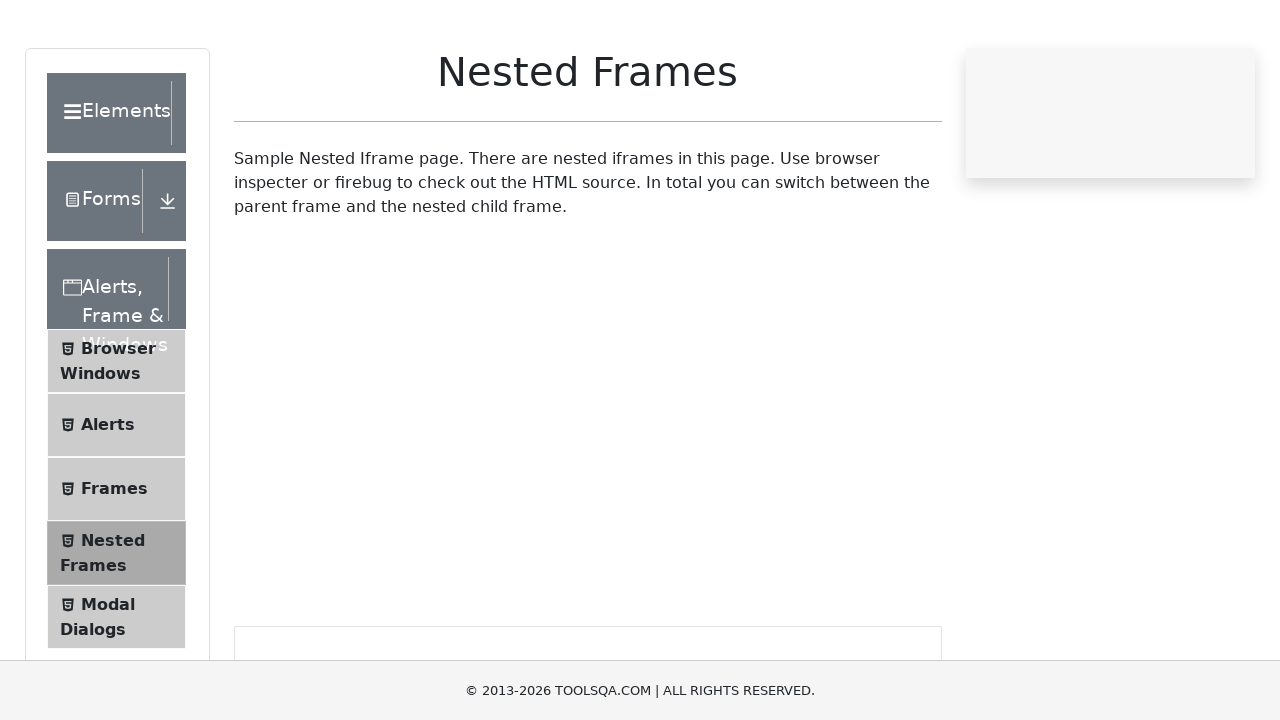

Located parent frame with id 'frame1'
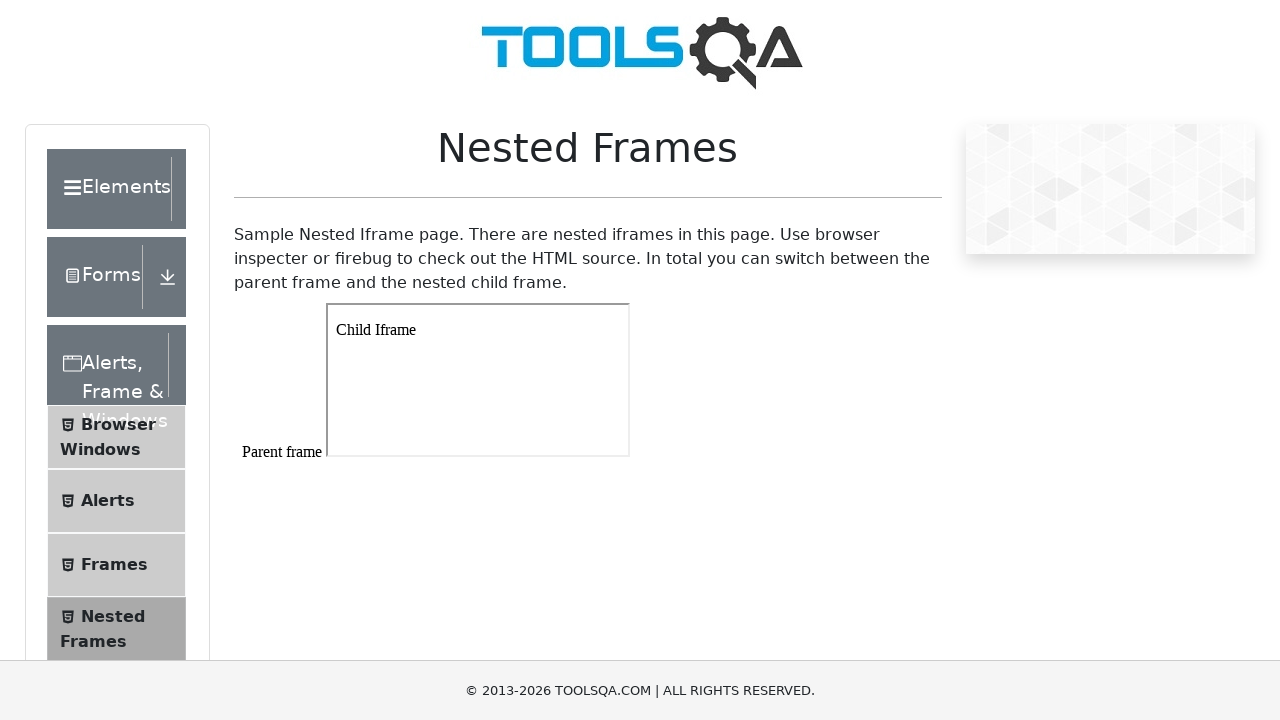

Parent frame body loaded and ready
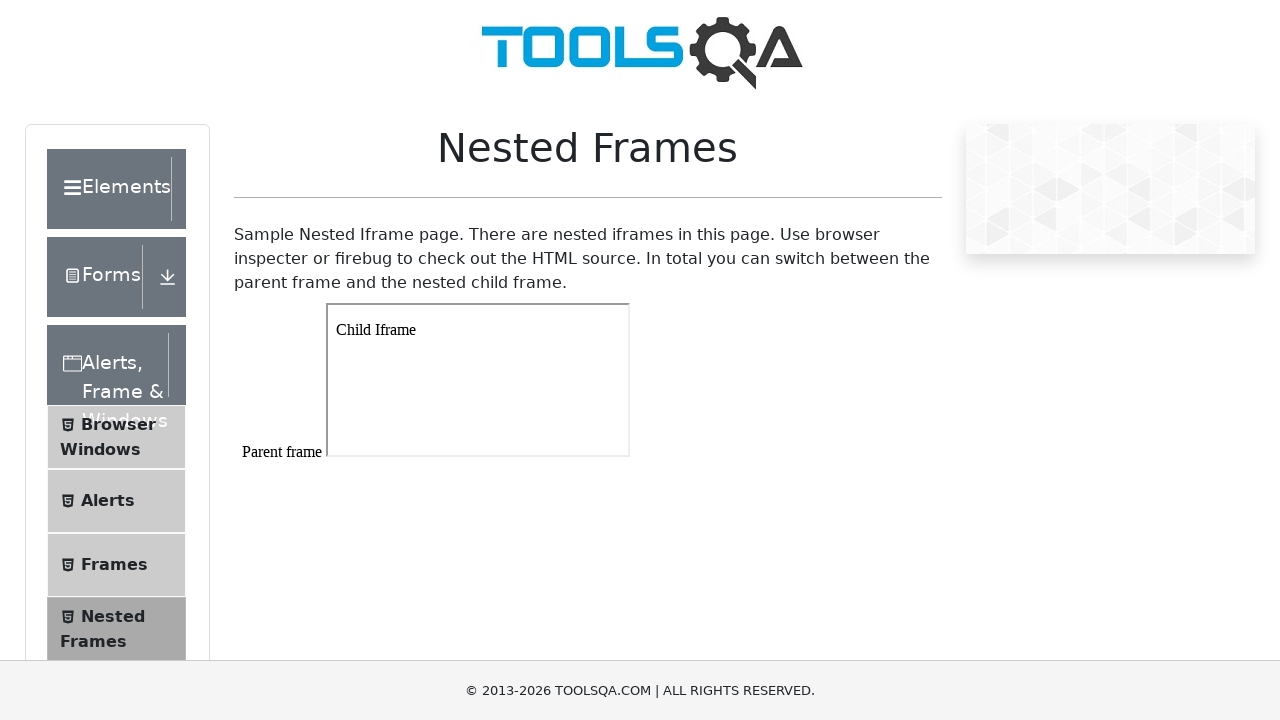

Located child iframe within parent frame
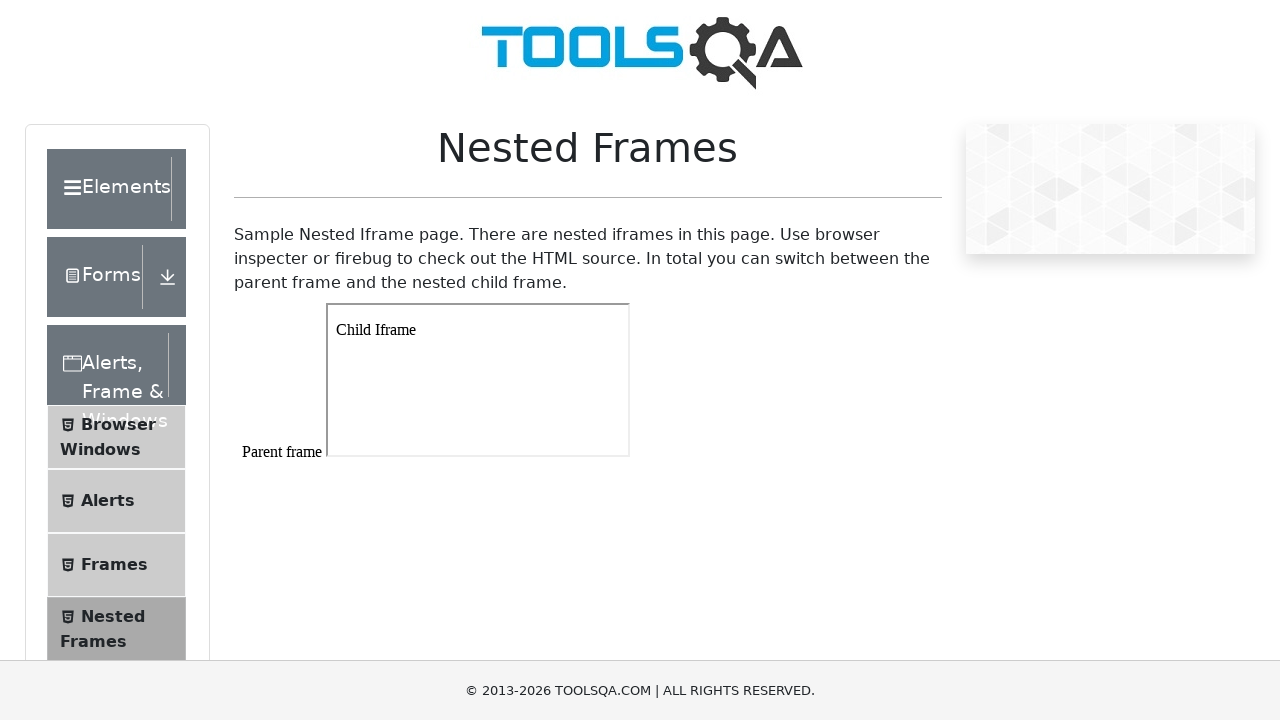

Child frame body loaded and ready
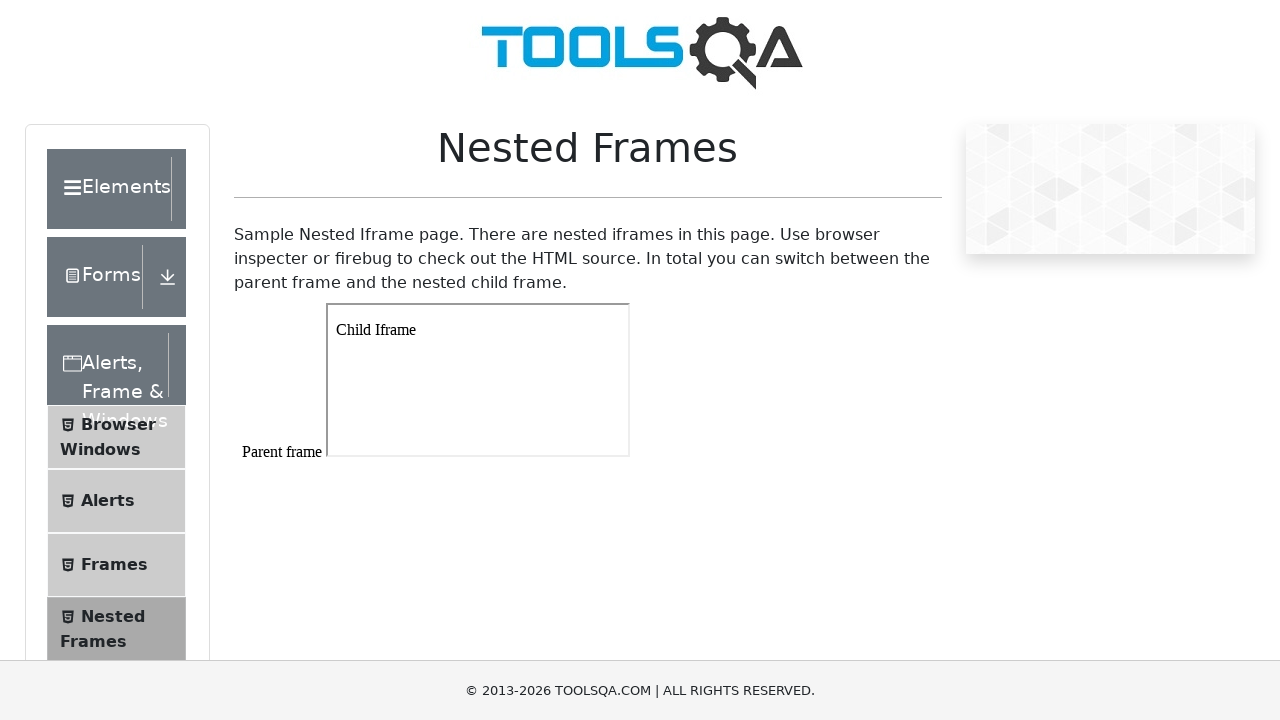

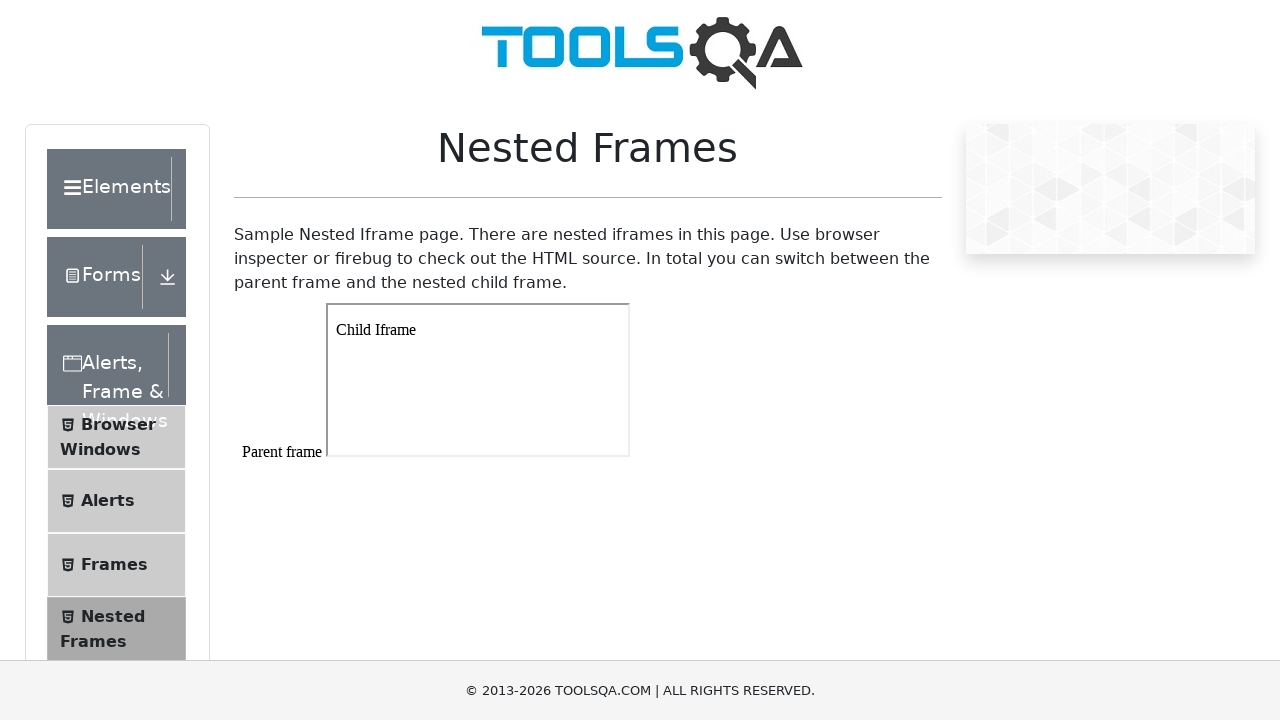